Navigates to JioMart homepage and verifies the page loads by checking the URL and title are accessible

Starting URL: https://www.jiomart.com/

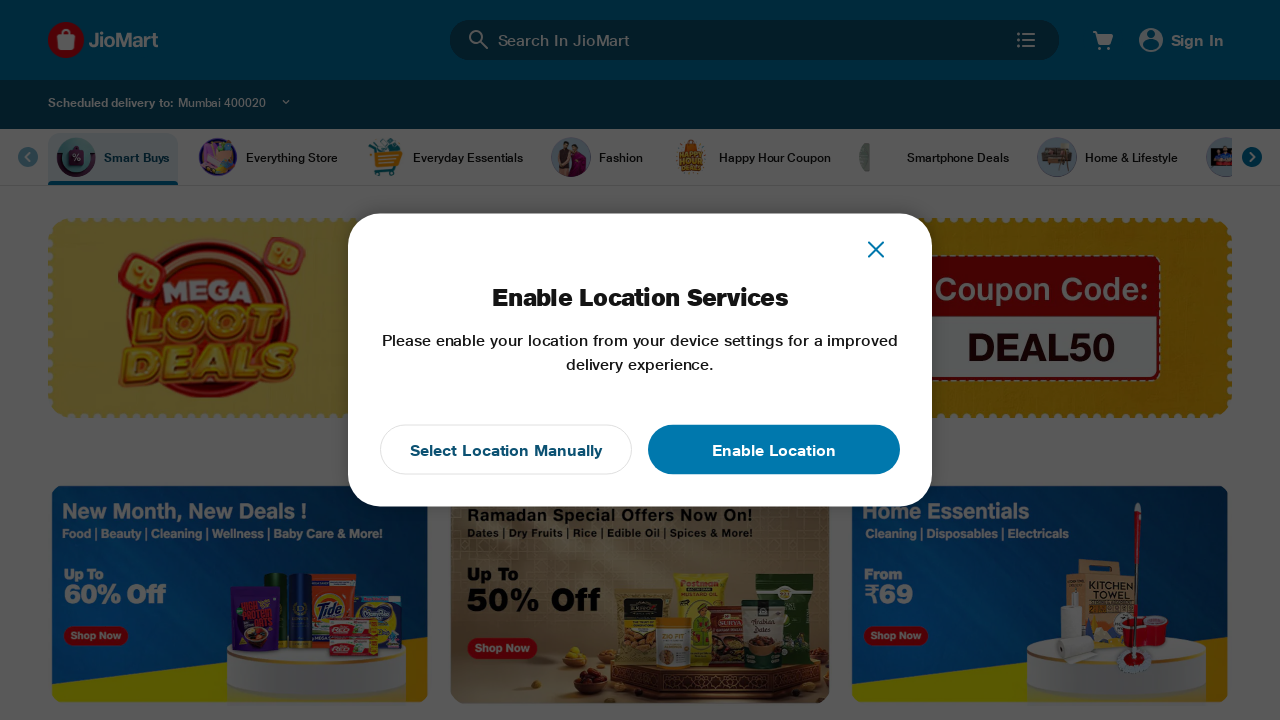

Waited for page to reach domcontentloaded state
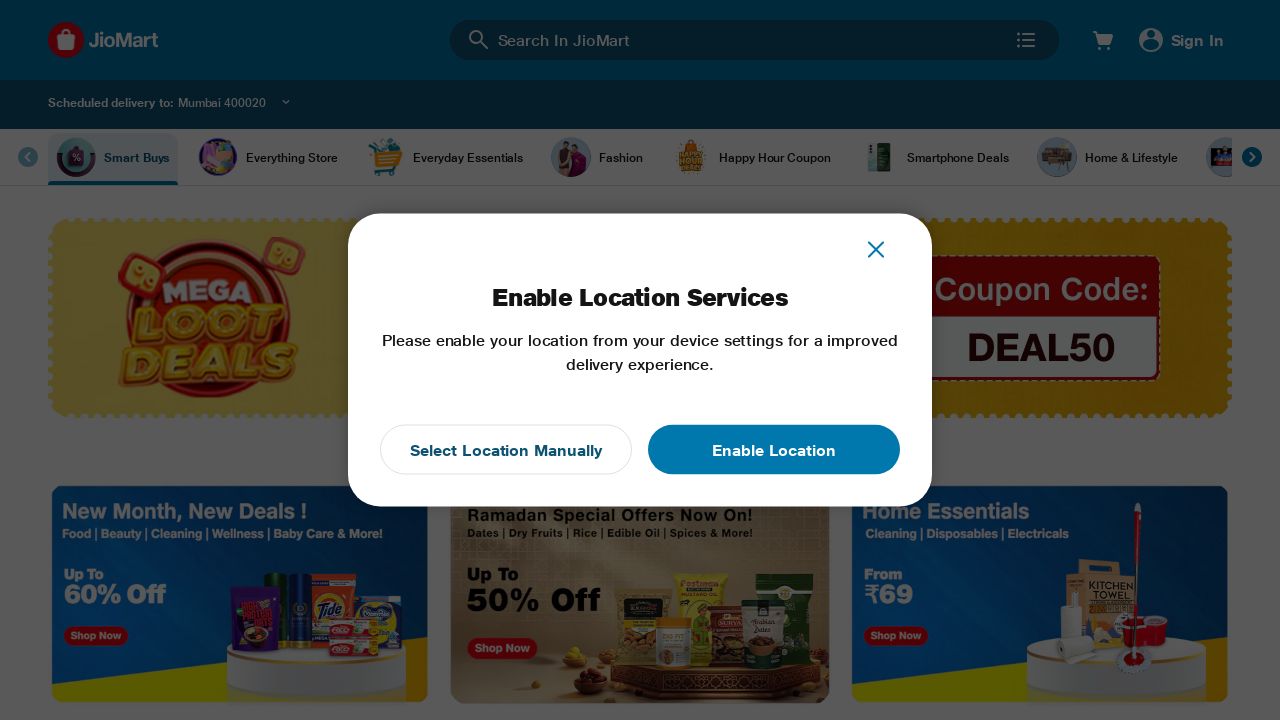

Verified JioMart URL is correct
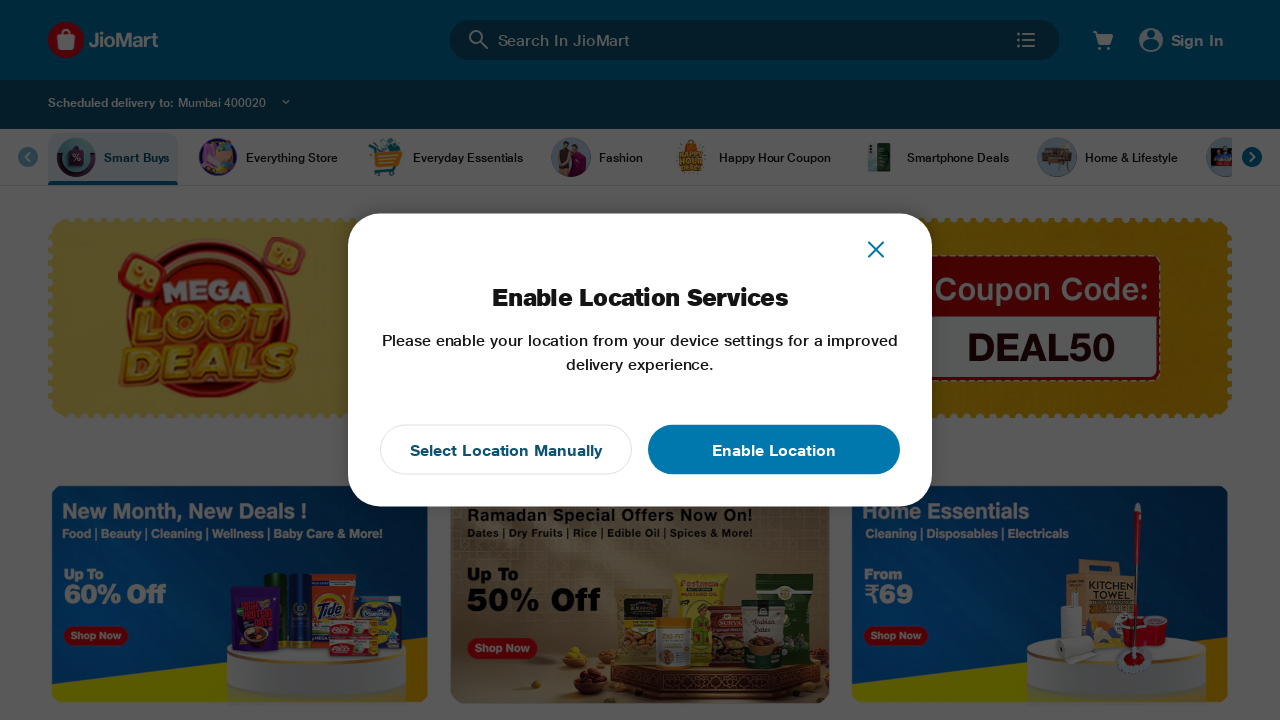

Verified page title is present and not empty
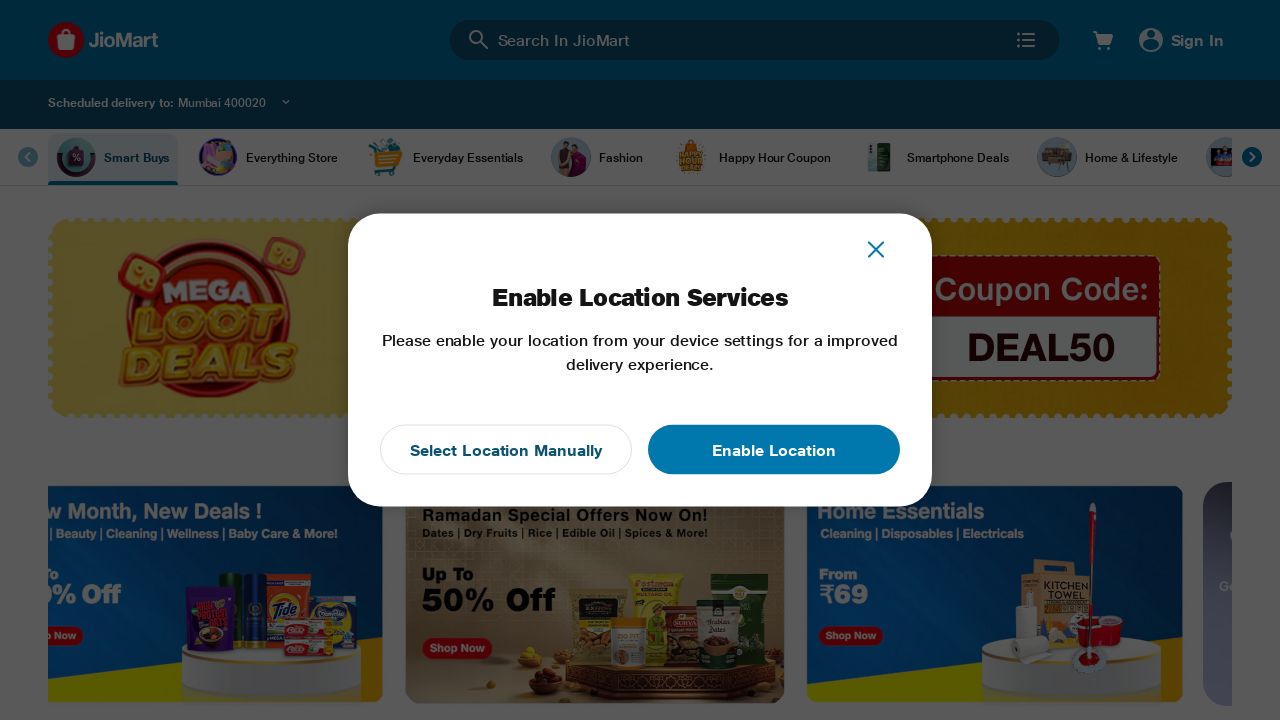

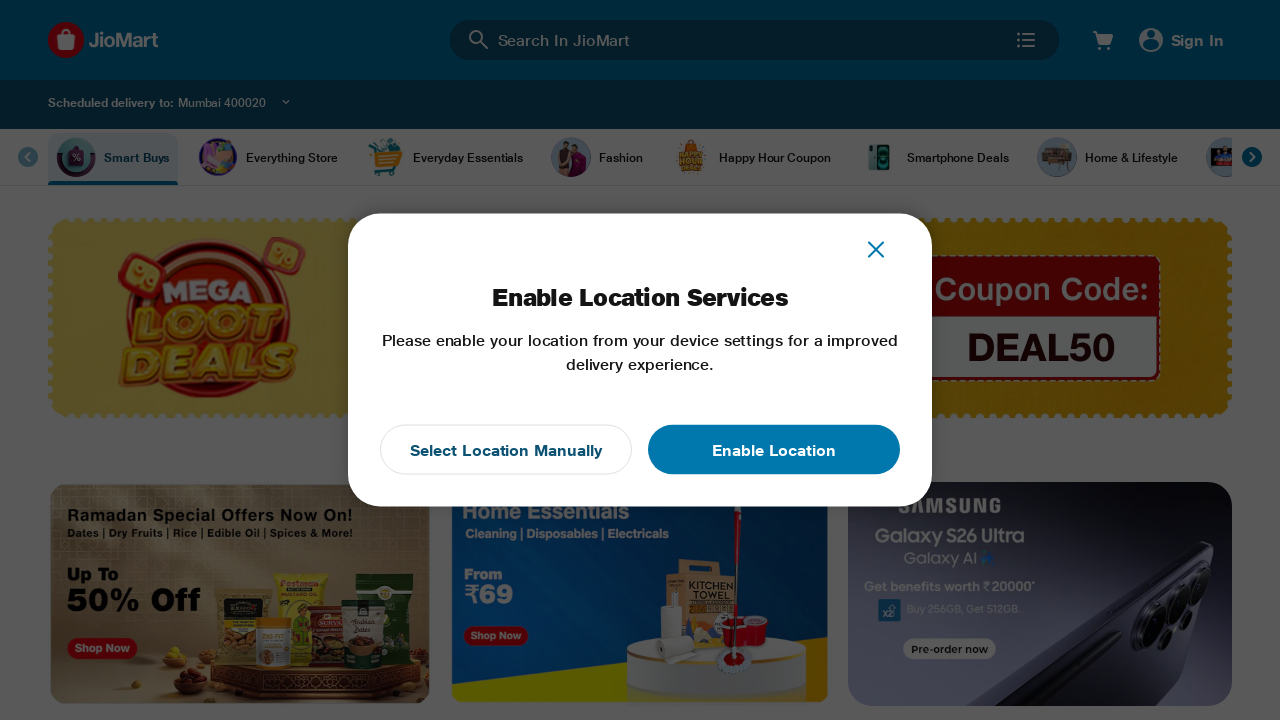